Tests JavaScript confirm dialog by clicking the confirm button, dismissing it, and verifying the result message doesn't contain 'successfully'

Starting URL: https://the-internet.herokuapp.com/javascript_alerts

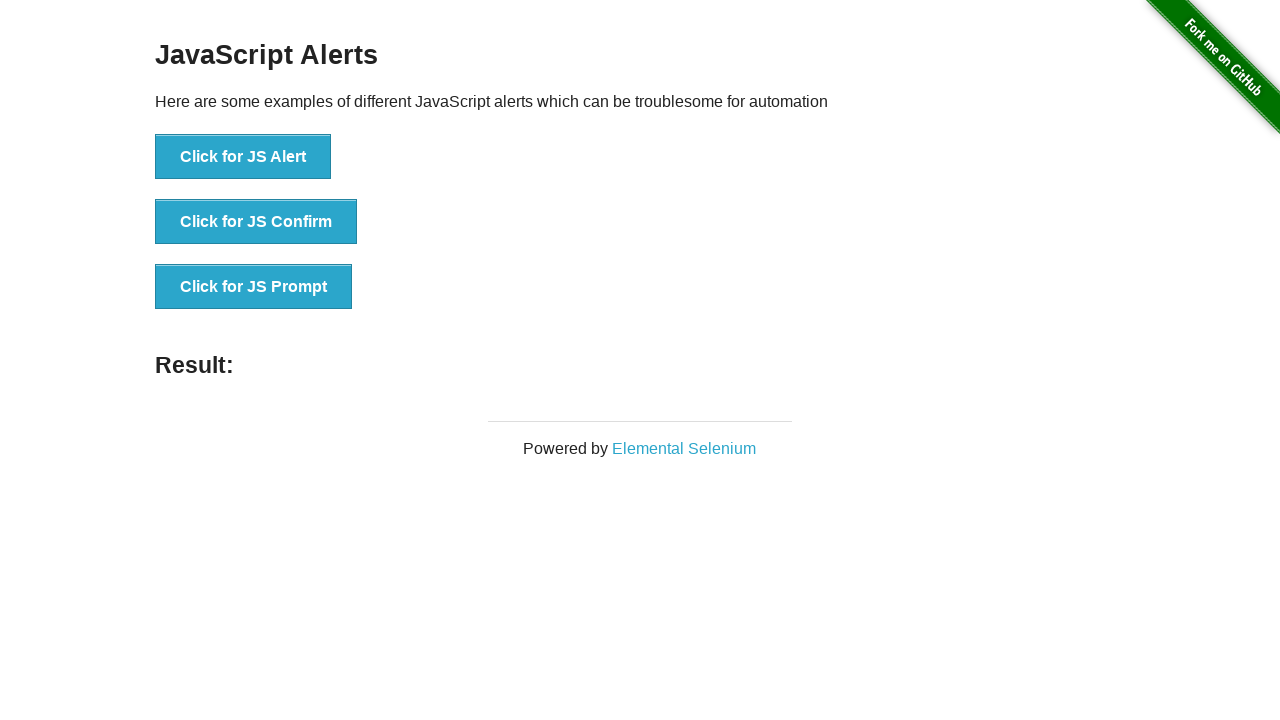

Clicked the JS Confirm button at (256, 222) on button[onclick='jsConfirm()']
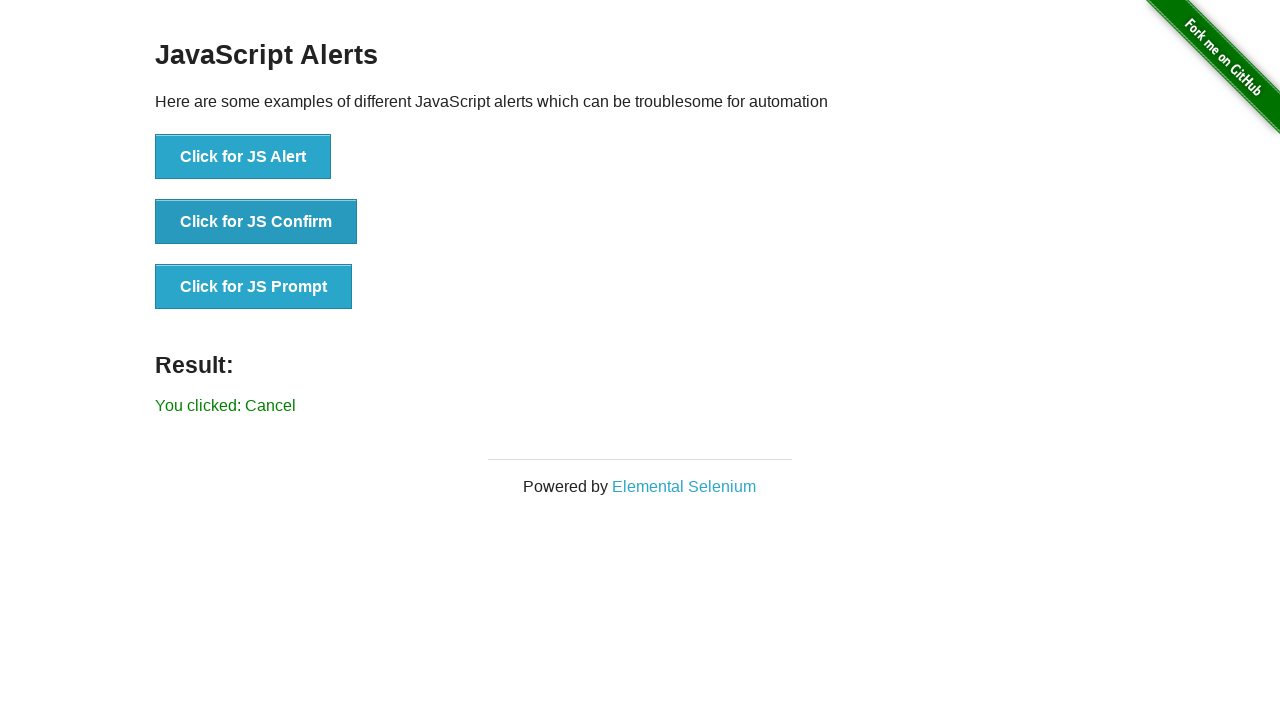

Set up dialog handler to dismiss confirm dialog
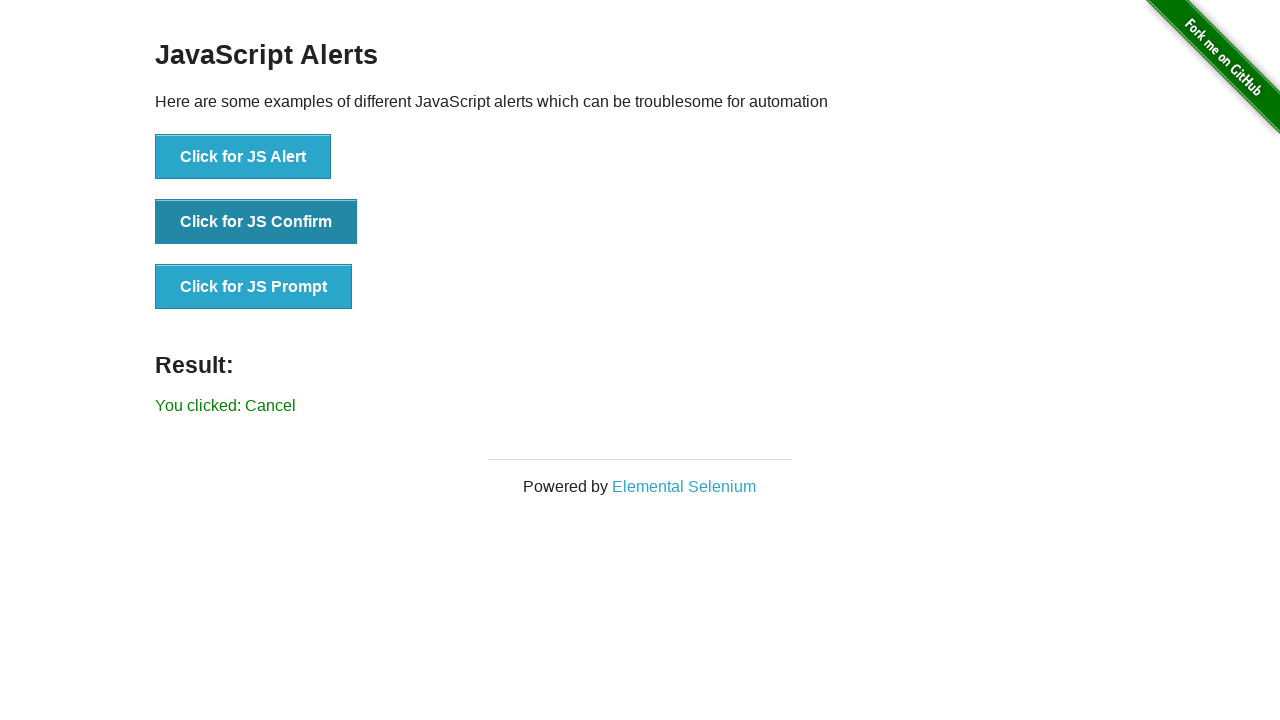

Located result message element
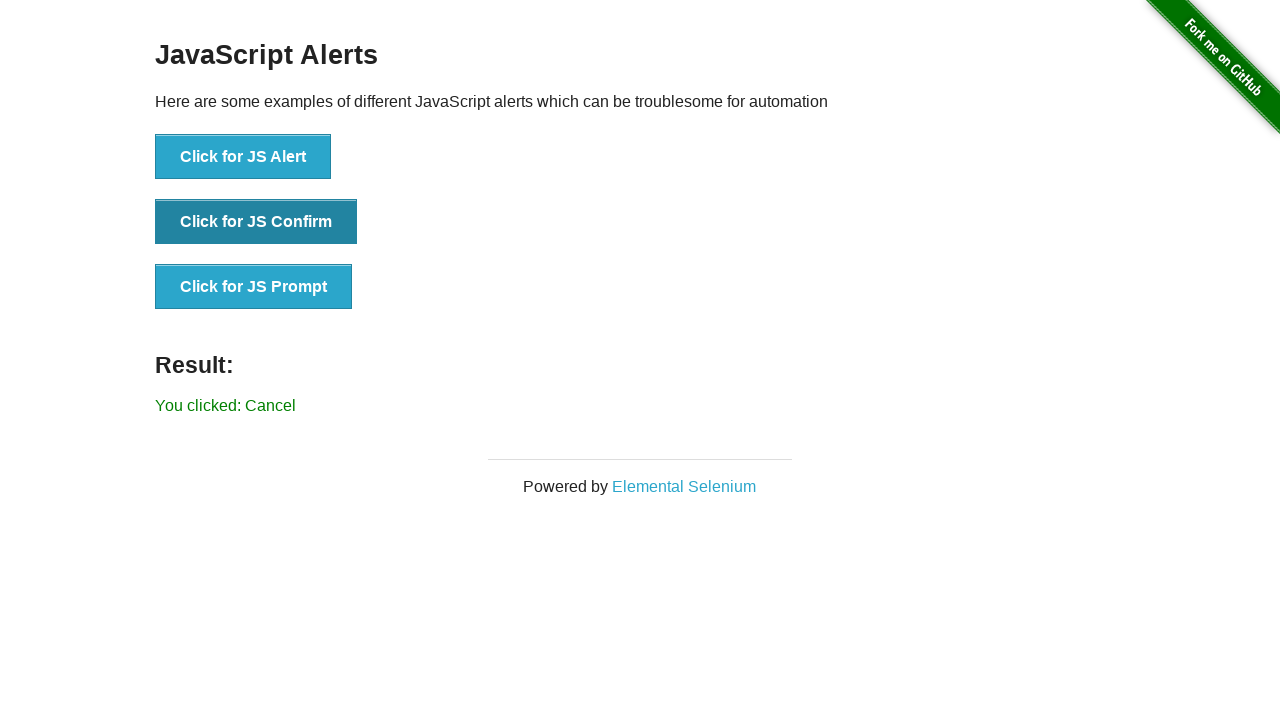

Verified result message does not contain 'successfully'
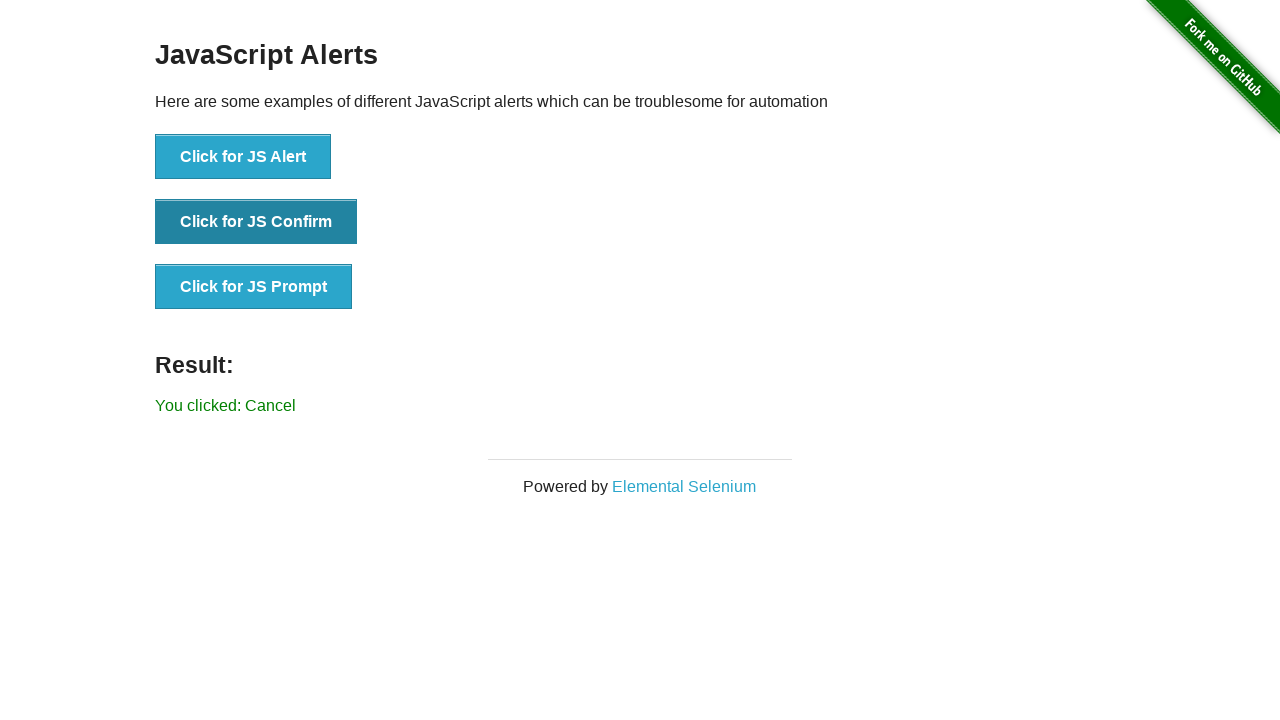

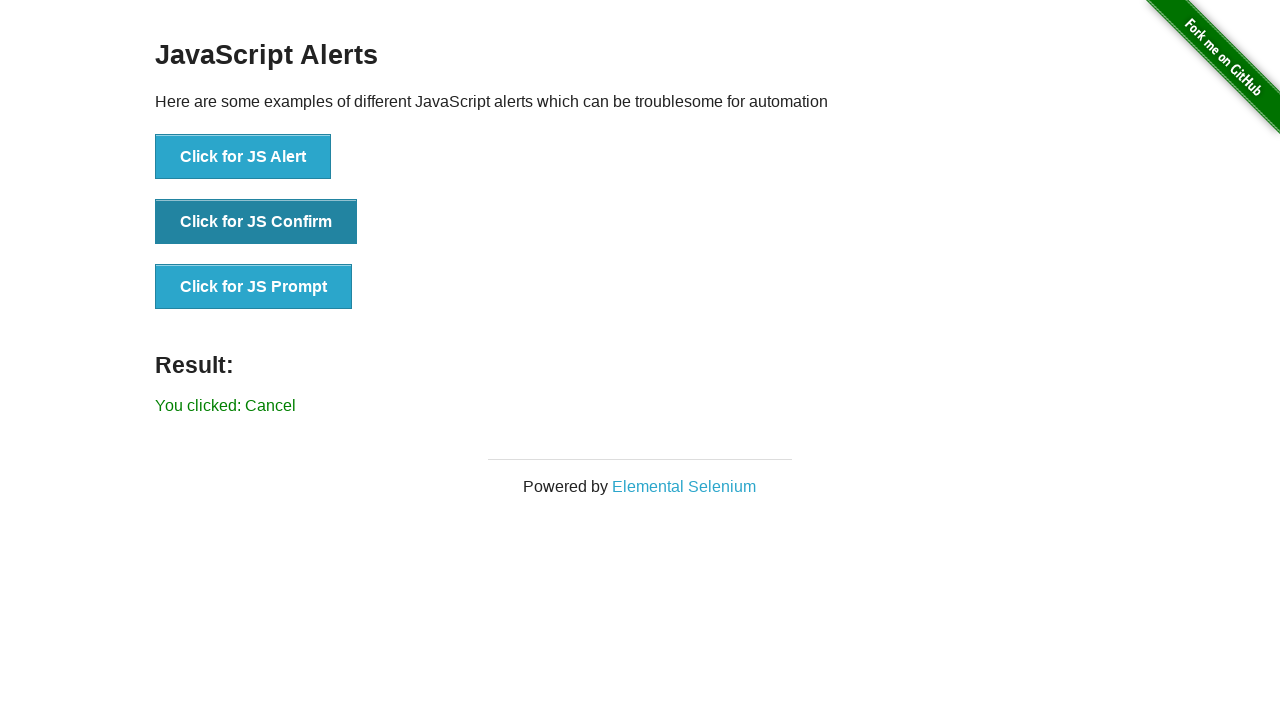